Verifies that the homepage loads correctly by checking the Home element is visible

Starting URL: https://www.demoblaze.com/

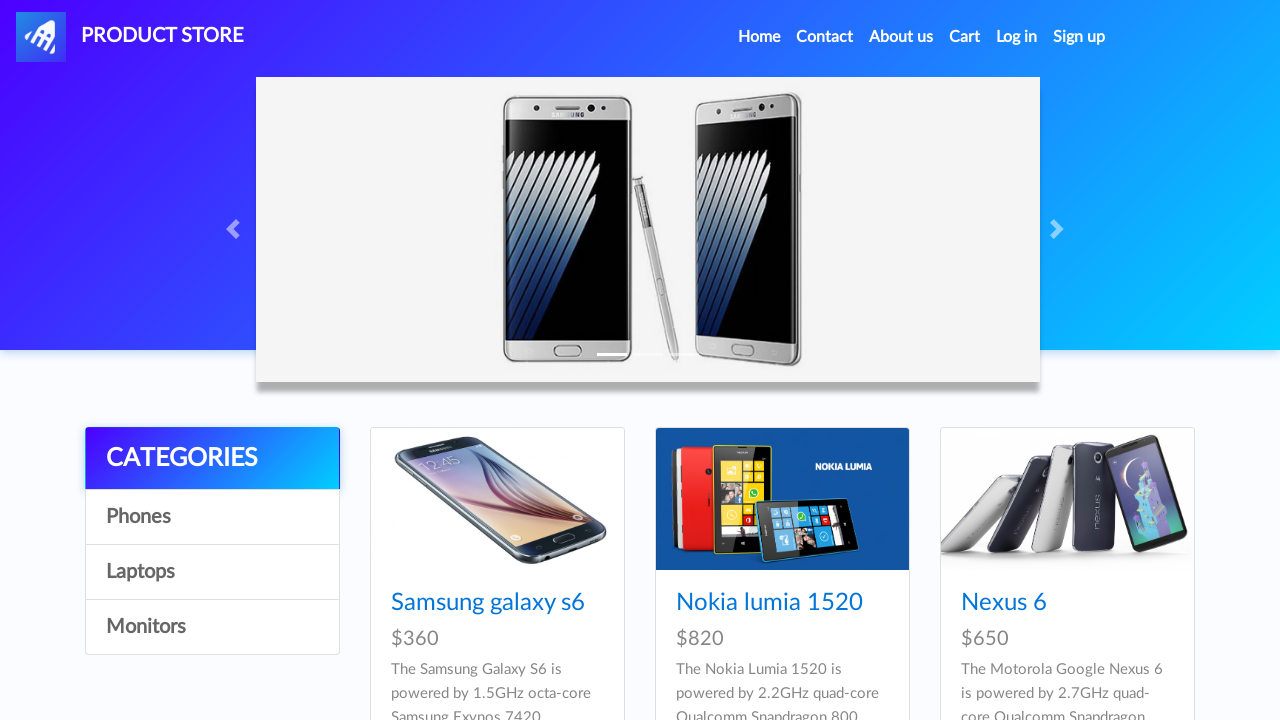

Waited for homepage to load with networkidle state
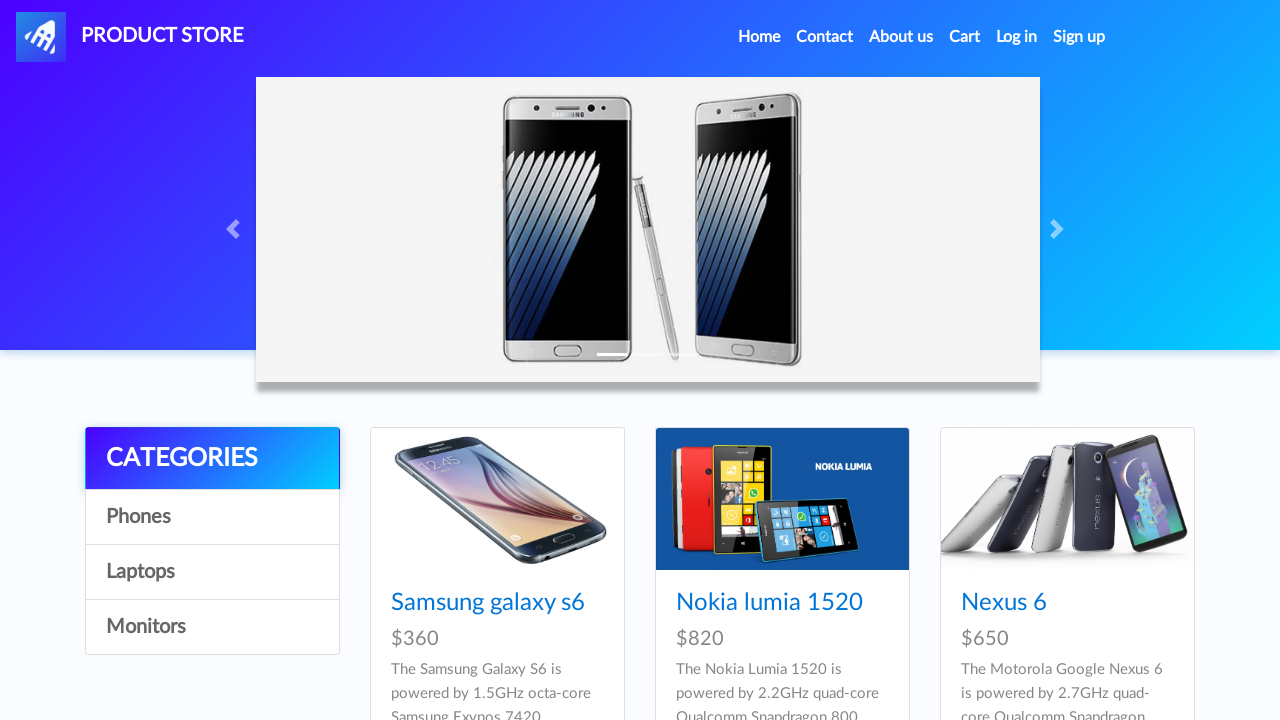

Verified Home element is visible on the homepage
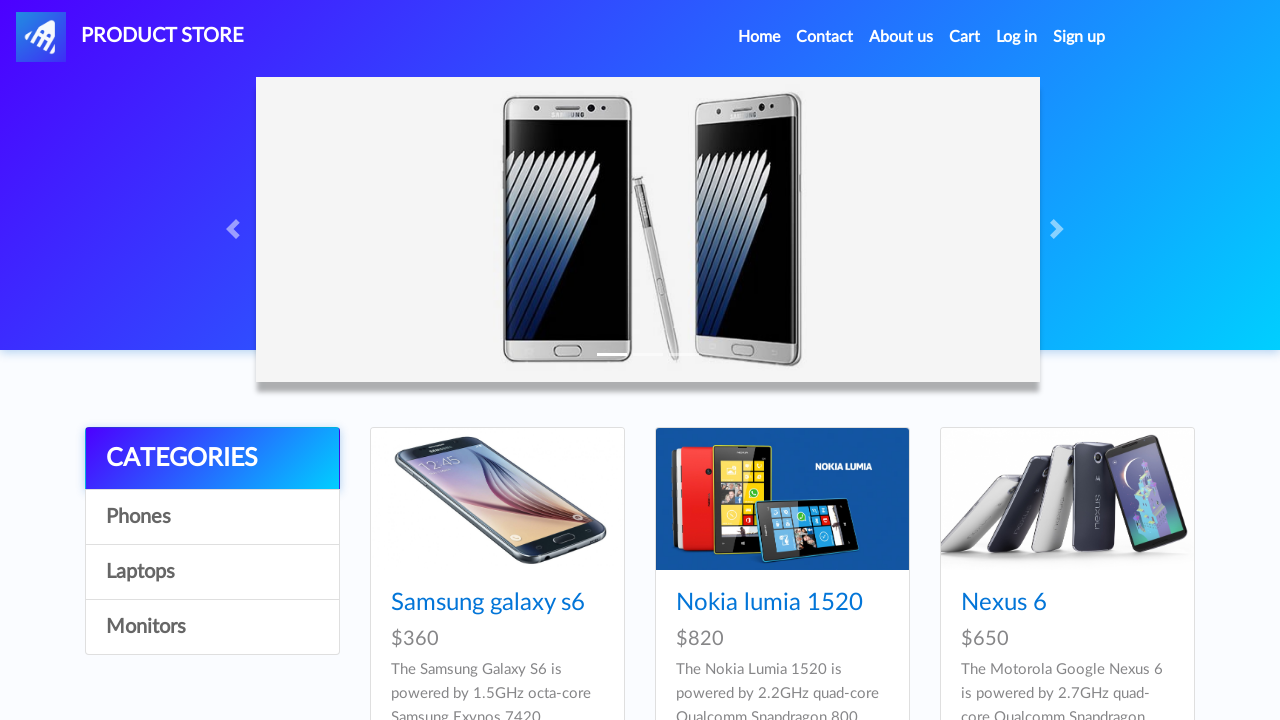

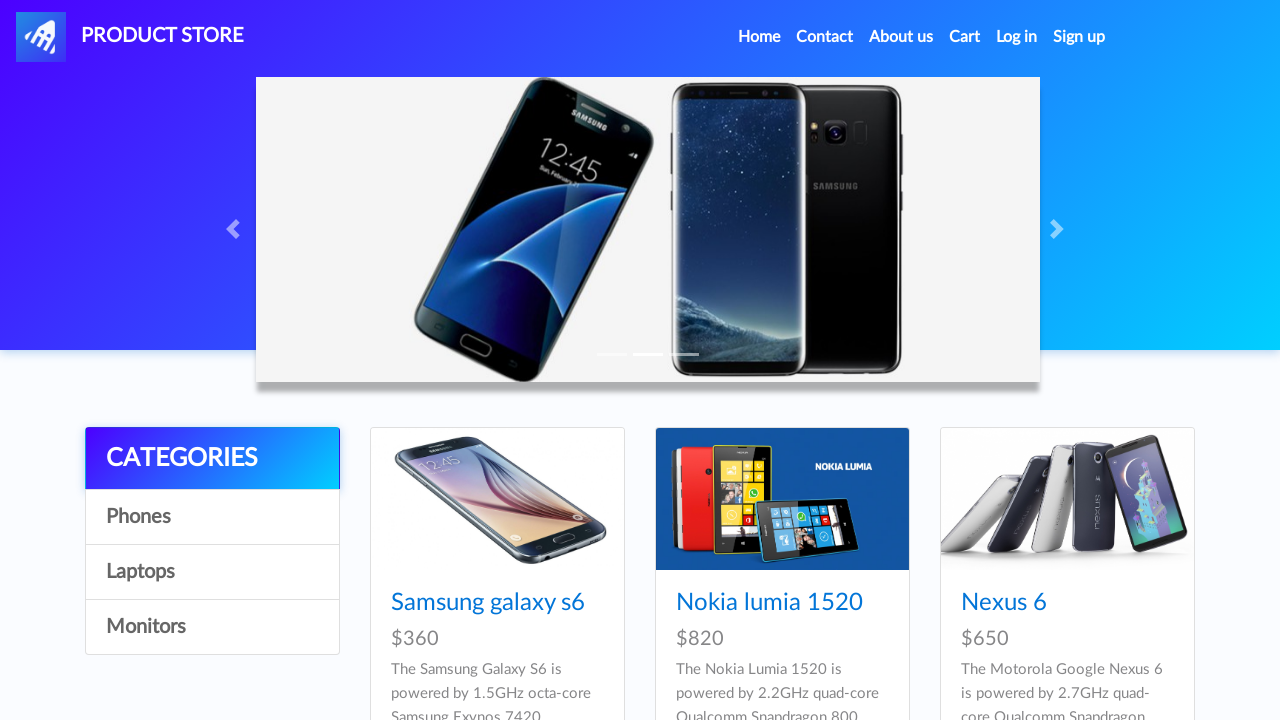